Tests that new todo items are appended to the bottom of the list by creating 3 items and verifying the count

Starting URL: https://demo.playwright.dev/todomvc

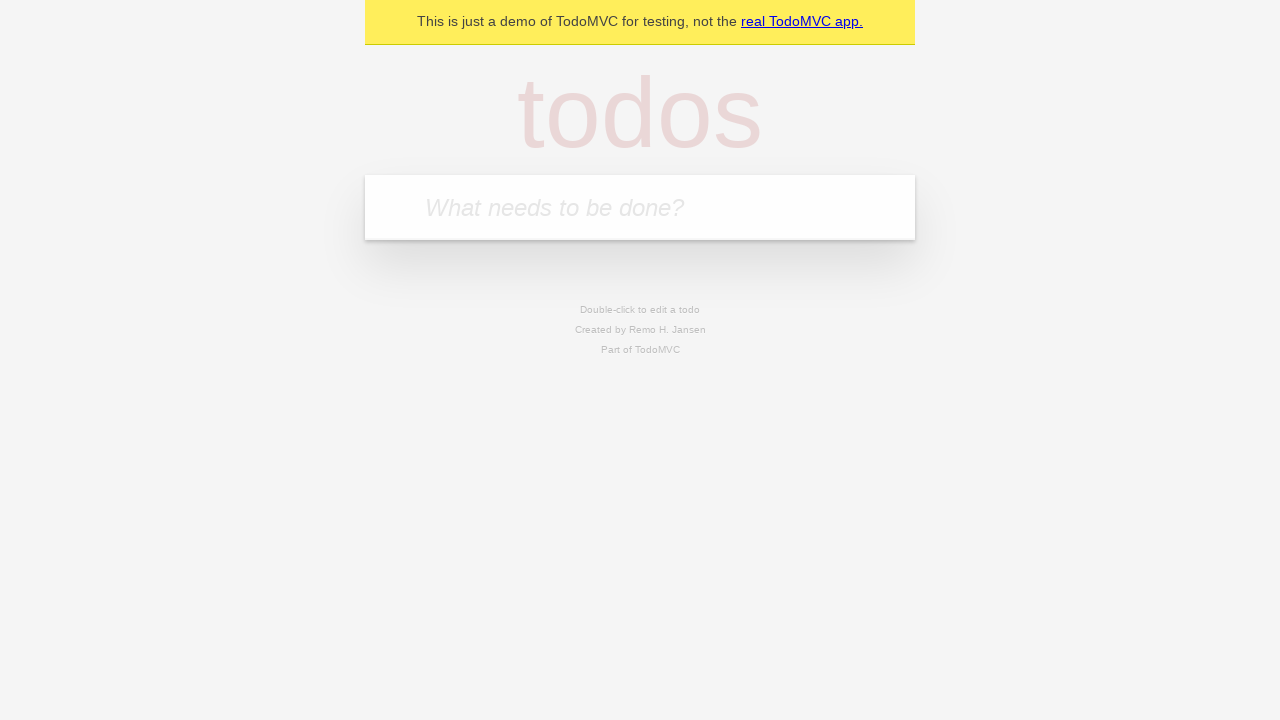

Located the 'What needs to be done?' input field
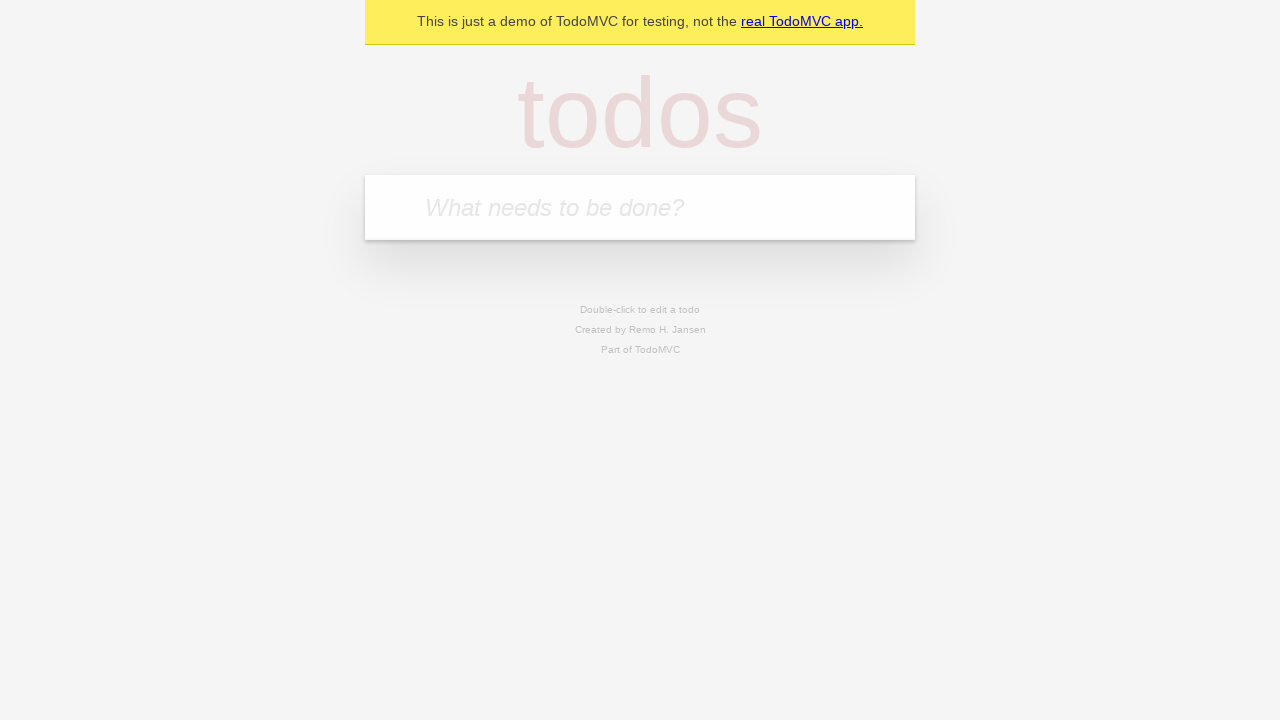

Filled first todo item: 'buy some cheese' on internal:attr=[placeholder="What needs to be done?"i]
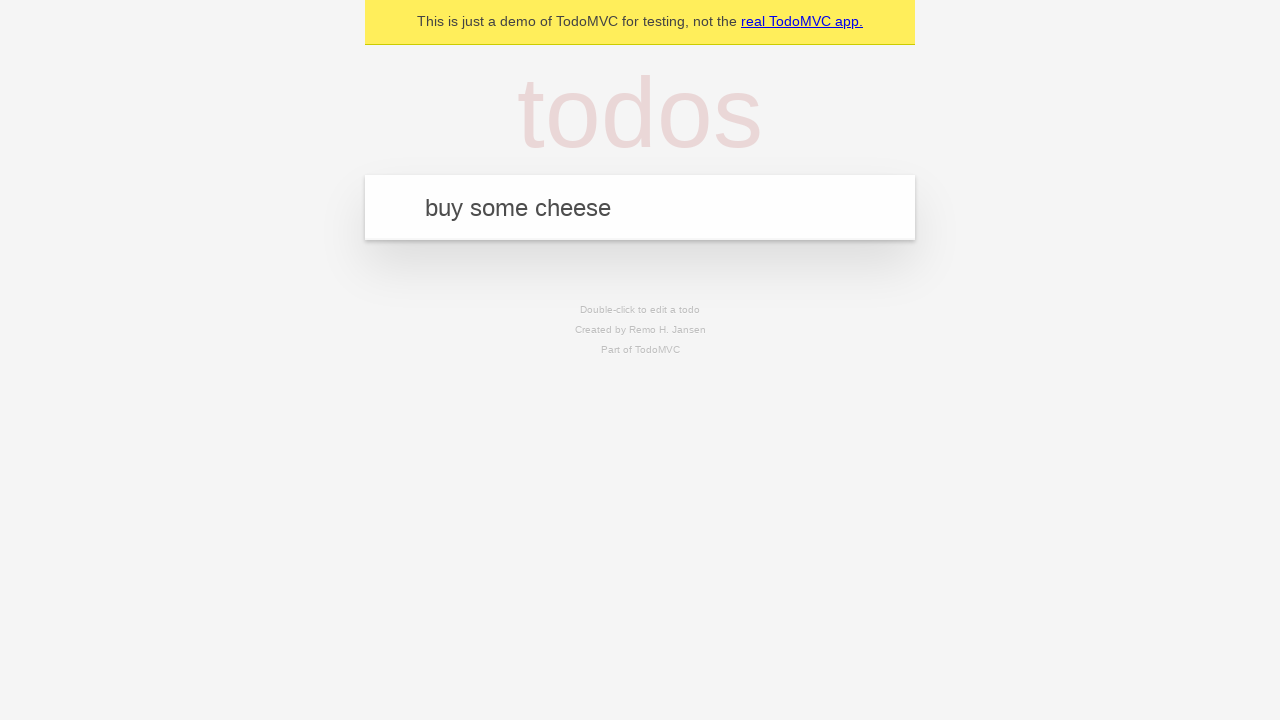

Pressed Enter to add first todo item on internal:attr=[placeholder="What needs to be done?"i]
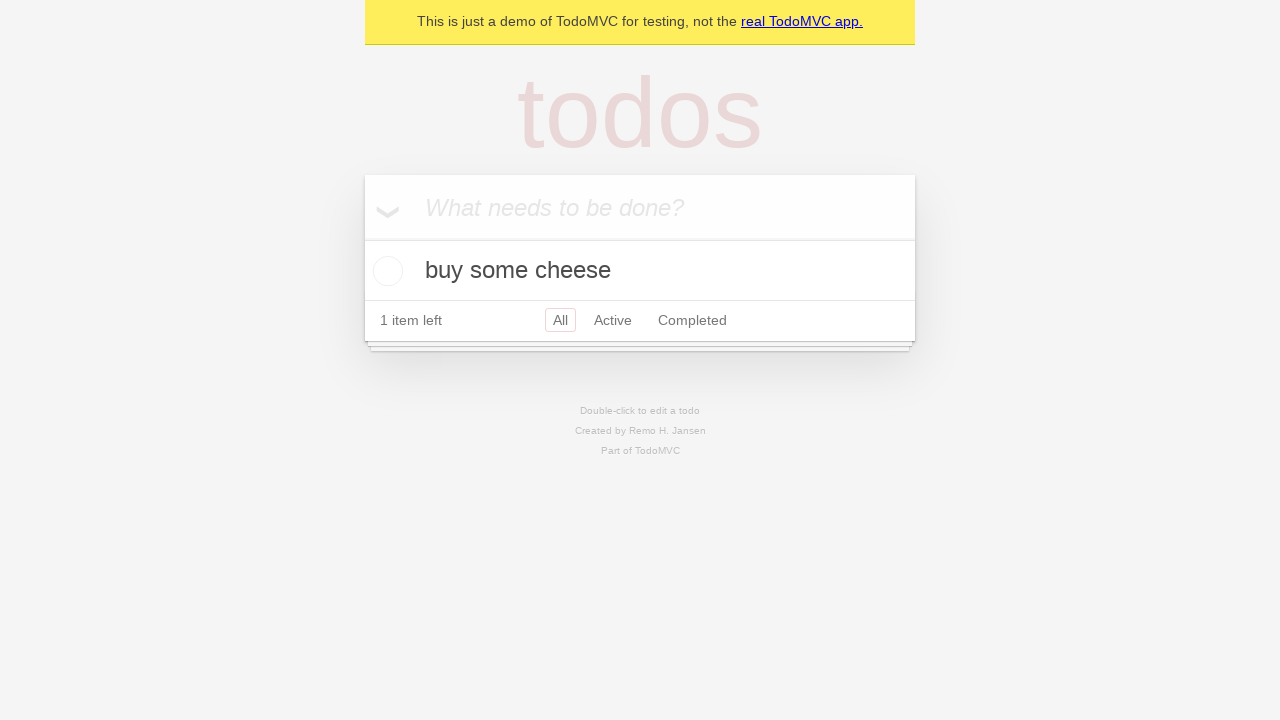

Filled second todo item: 'feed the cat' on internal:attr=[placeholder="What needs to be done?"i]
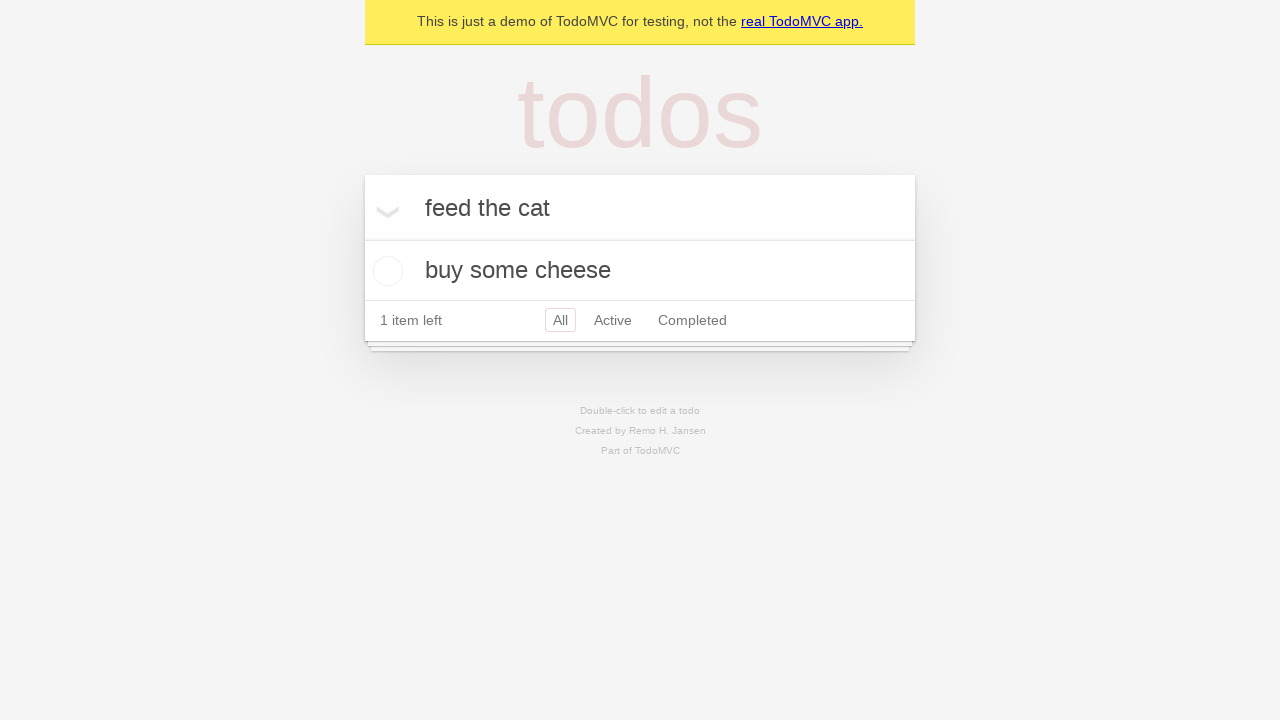

Pressed Enter to add second todo item on internal:attr=[placeholder="What needs to be done?"i]
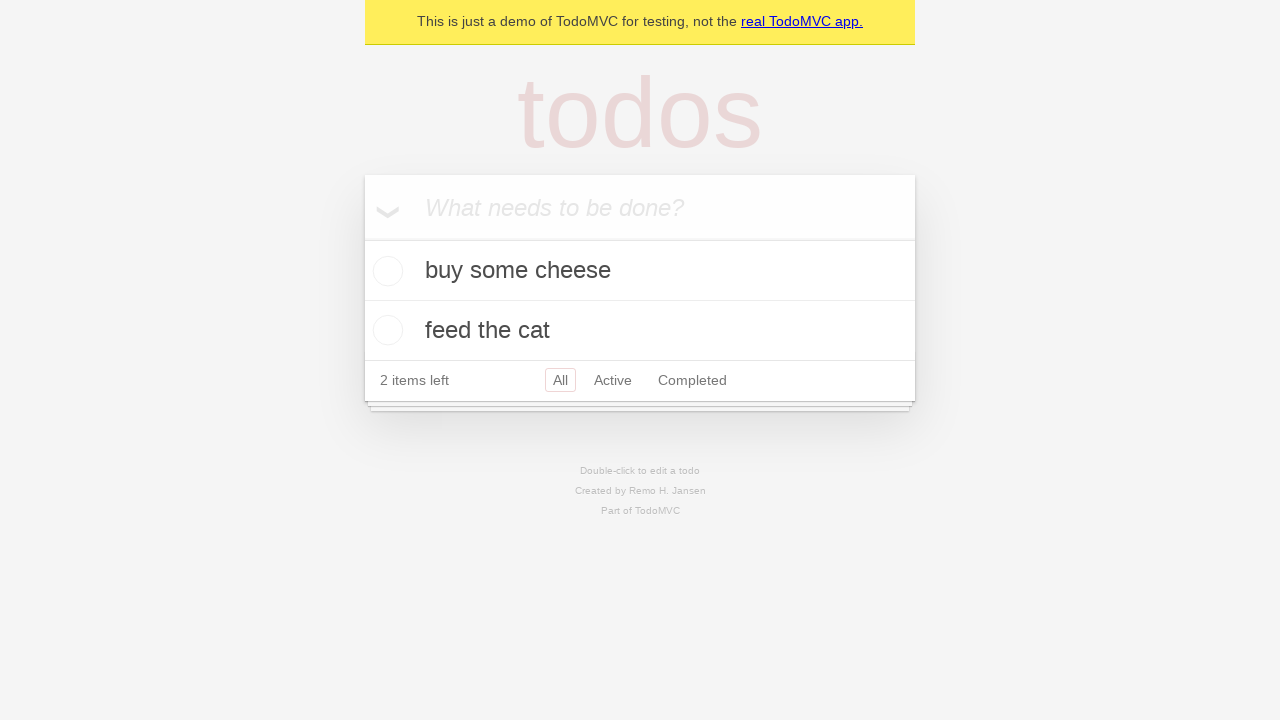

Filled third todo item: 'book a doctors appointment' on internal:attr=[placeholder="What needs to be done?"i]
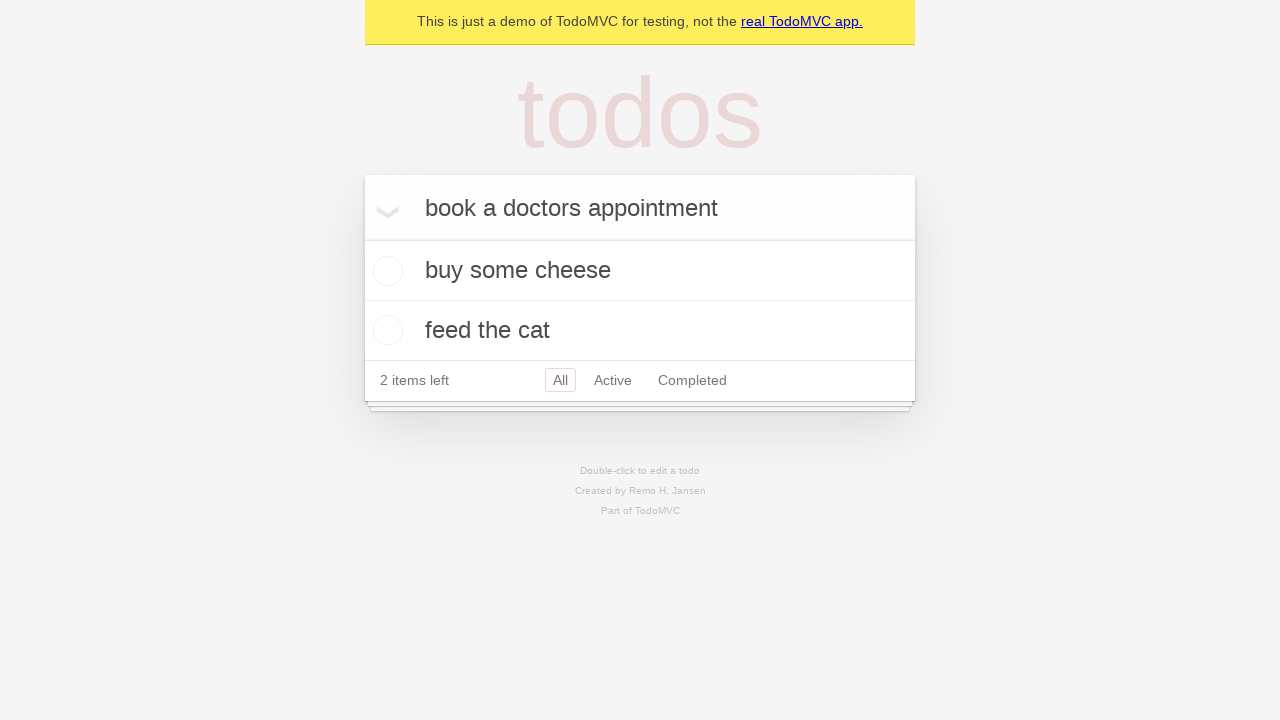

Pressed Enter to add third todo item on internal:attr=[placeholder="What needs to be done?"i]
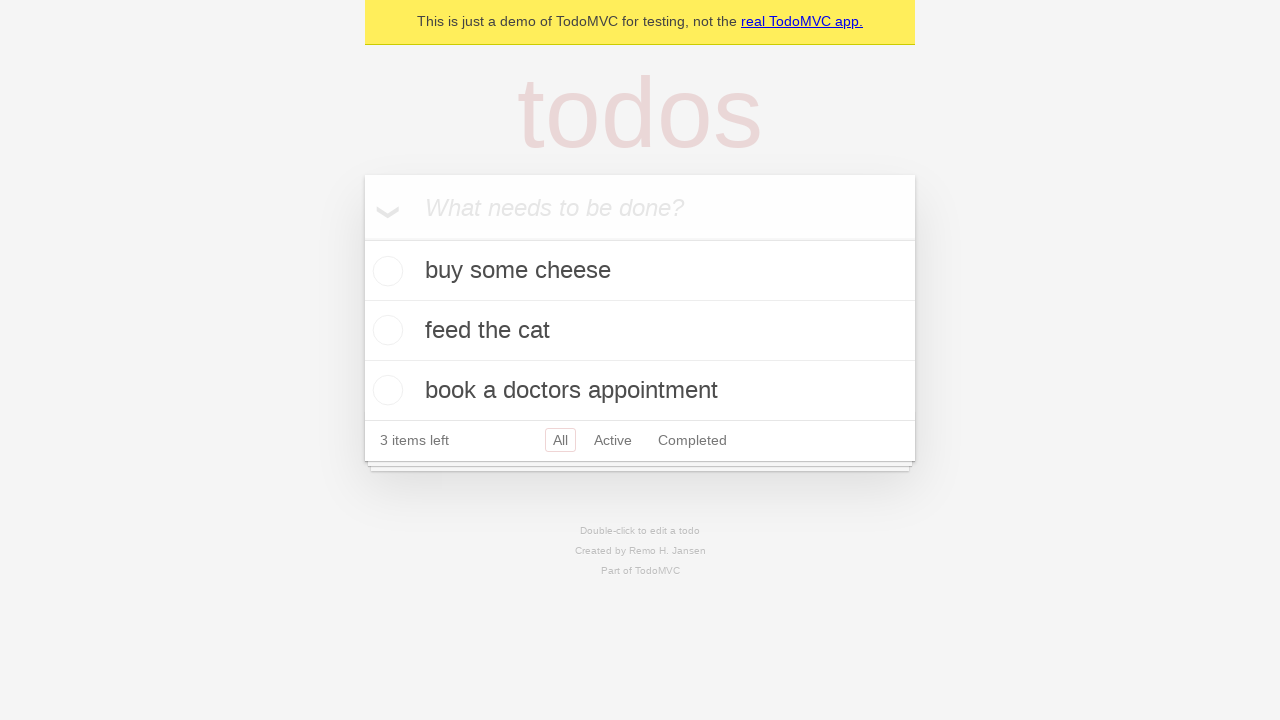

Verified all 3 todo items are present in the list
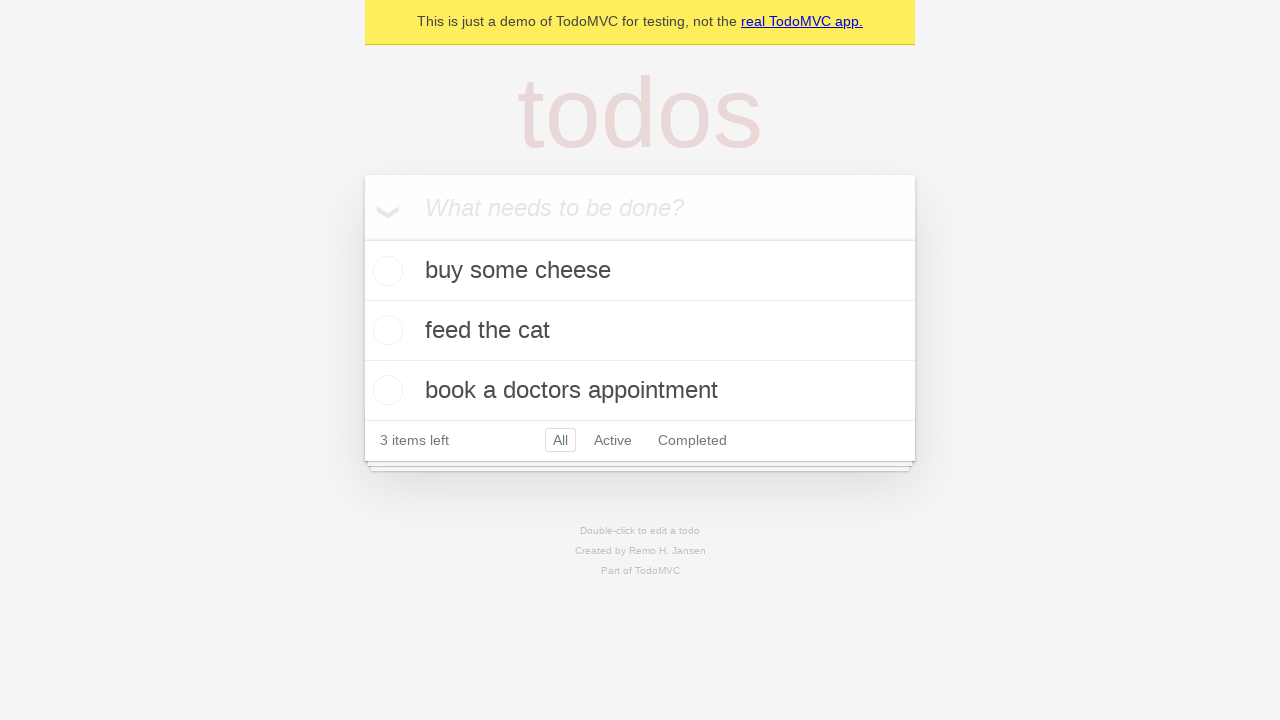

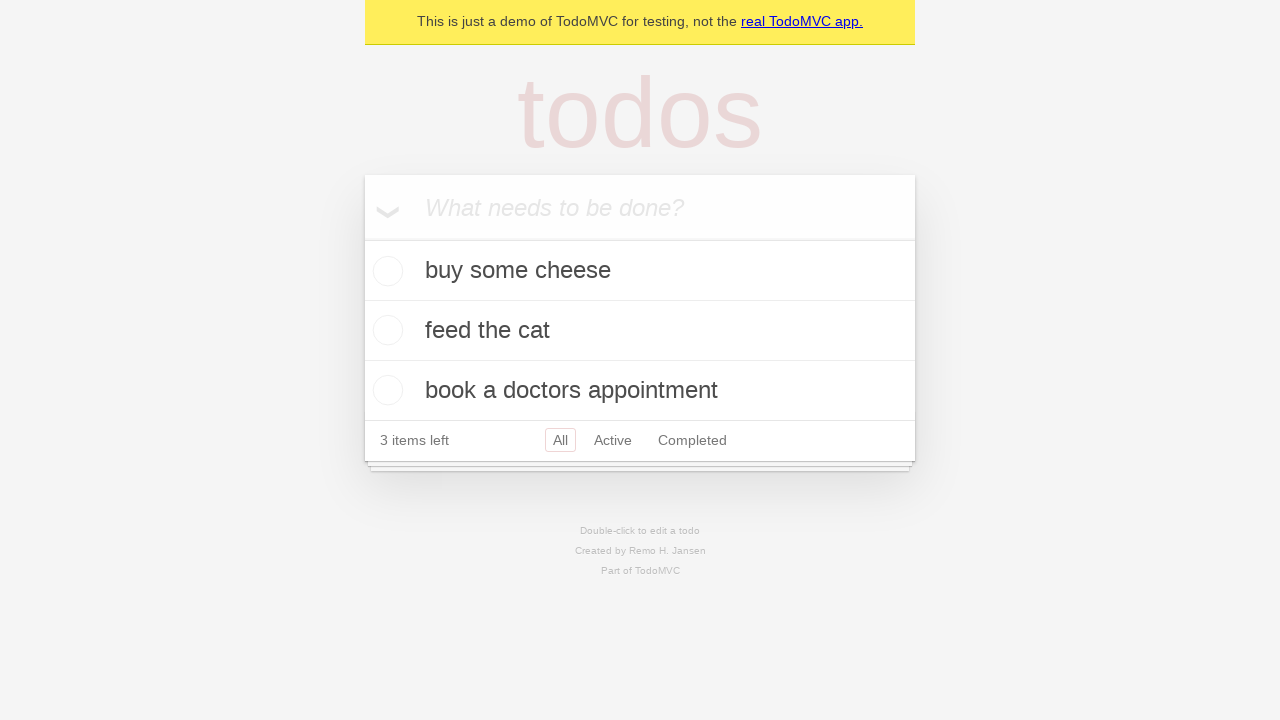